Tests right-click context menu functionality by performing a right-click action on an element and selecting an option from the context menu

Starting URL: http://swisnl.github.io/jQuery-contextMenu/demo.html

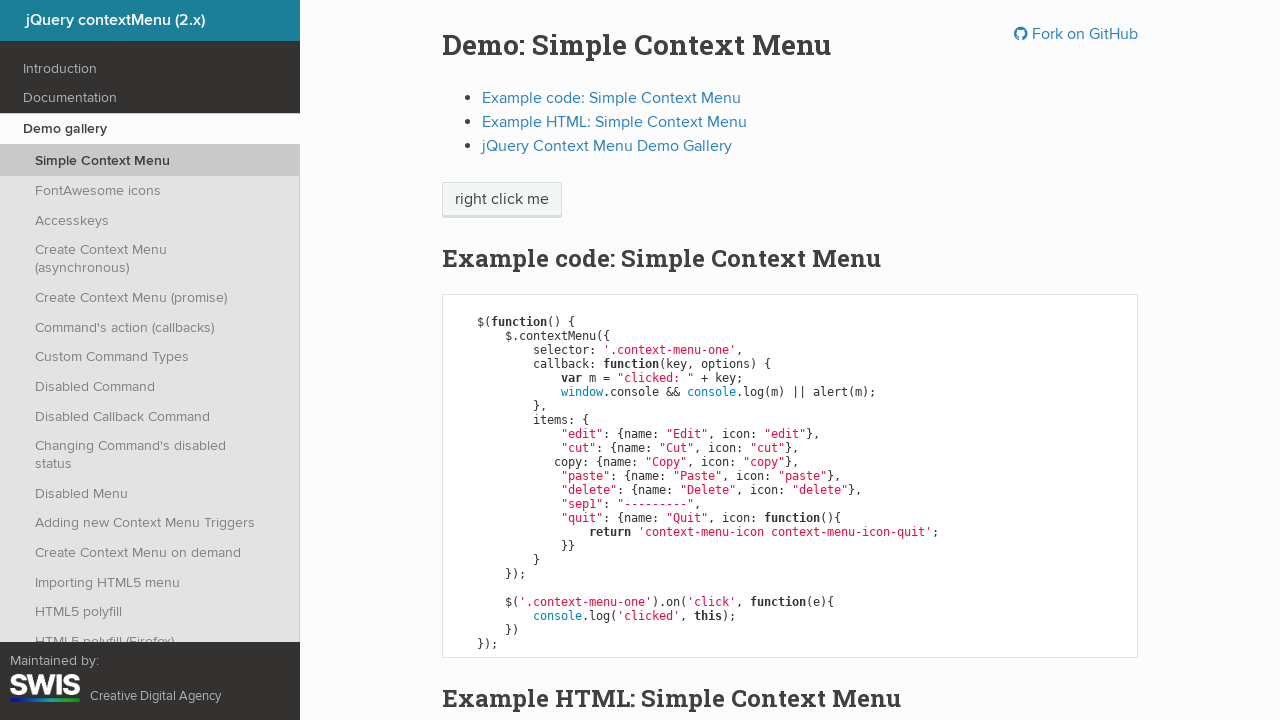

Located the 'right click me' element
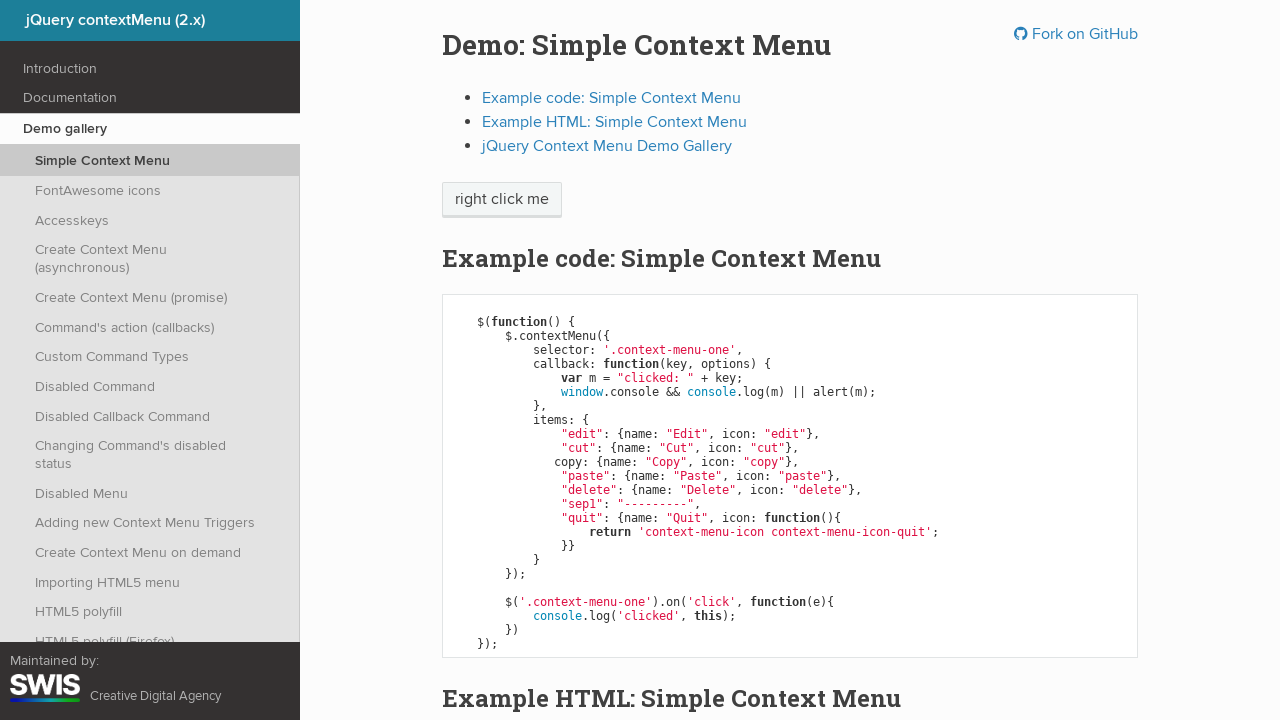

Performed right-click on the element to open context menu at (502, 200) on xpath=//span[text()='right click me']
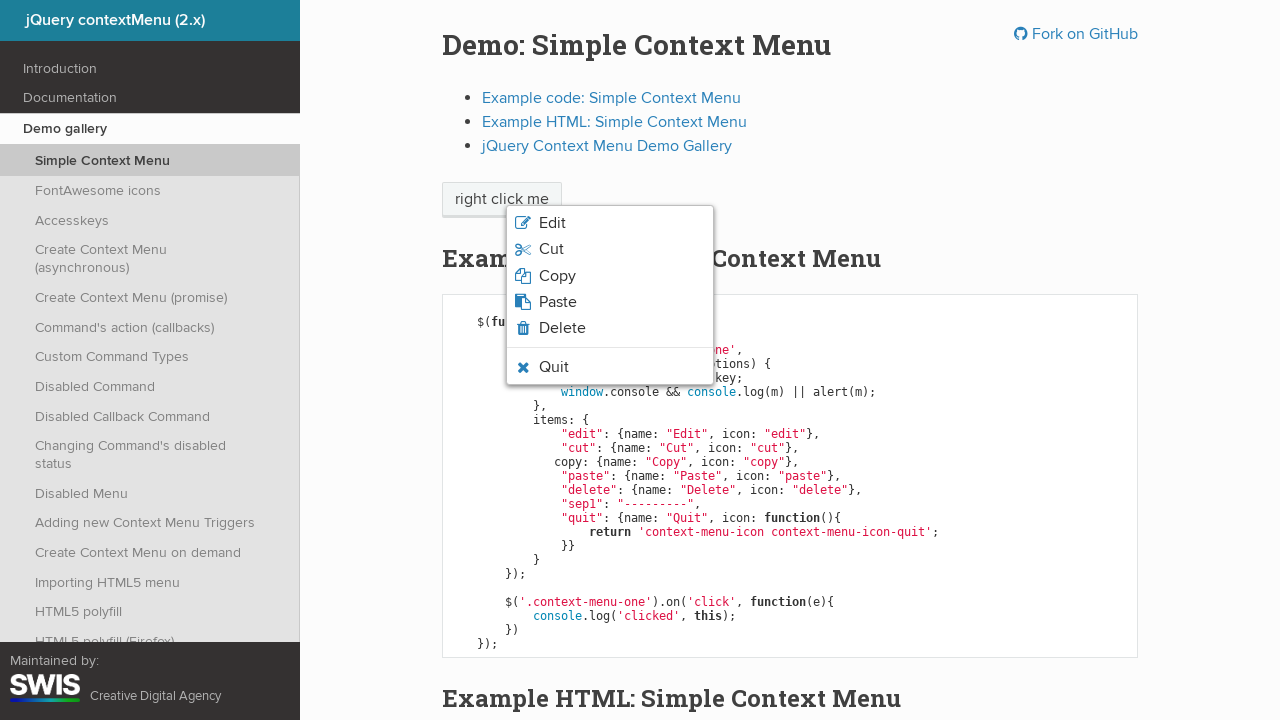

Clicked on 'Quit' option from the context menu at (554, 367) on xpath=//span[text()='Quit']
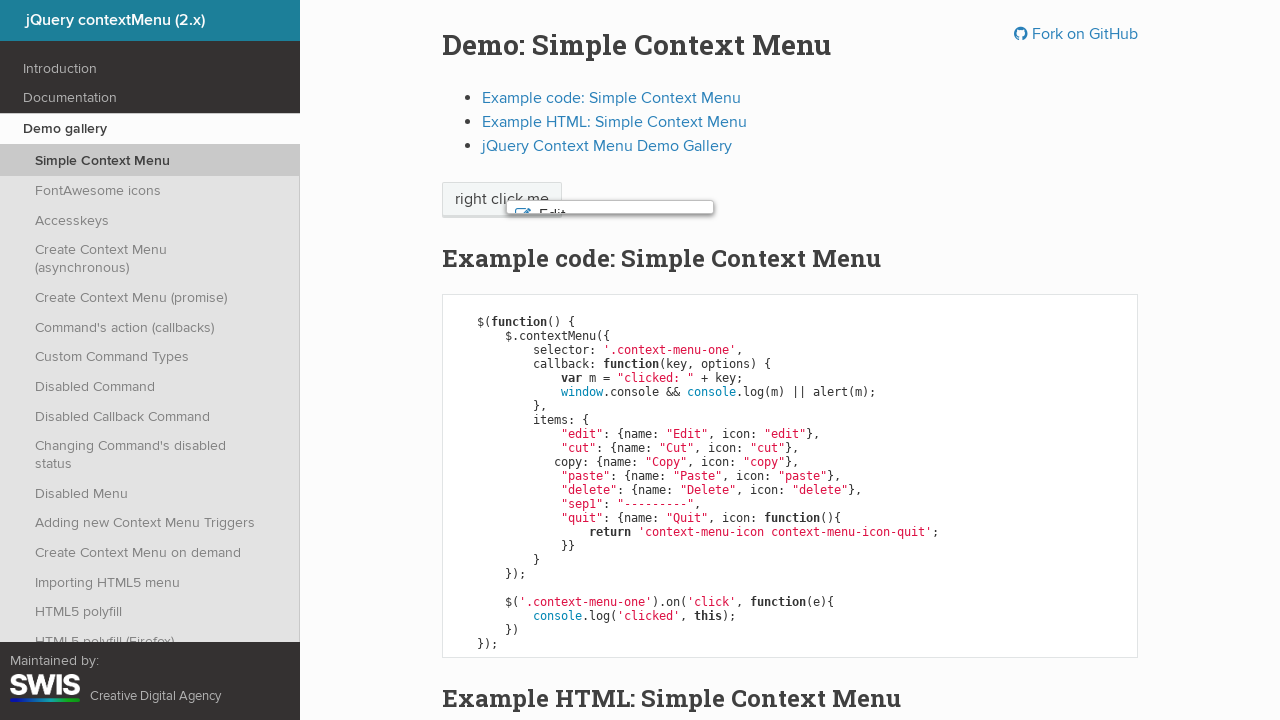

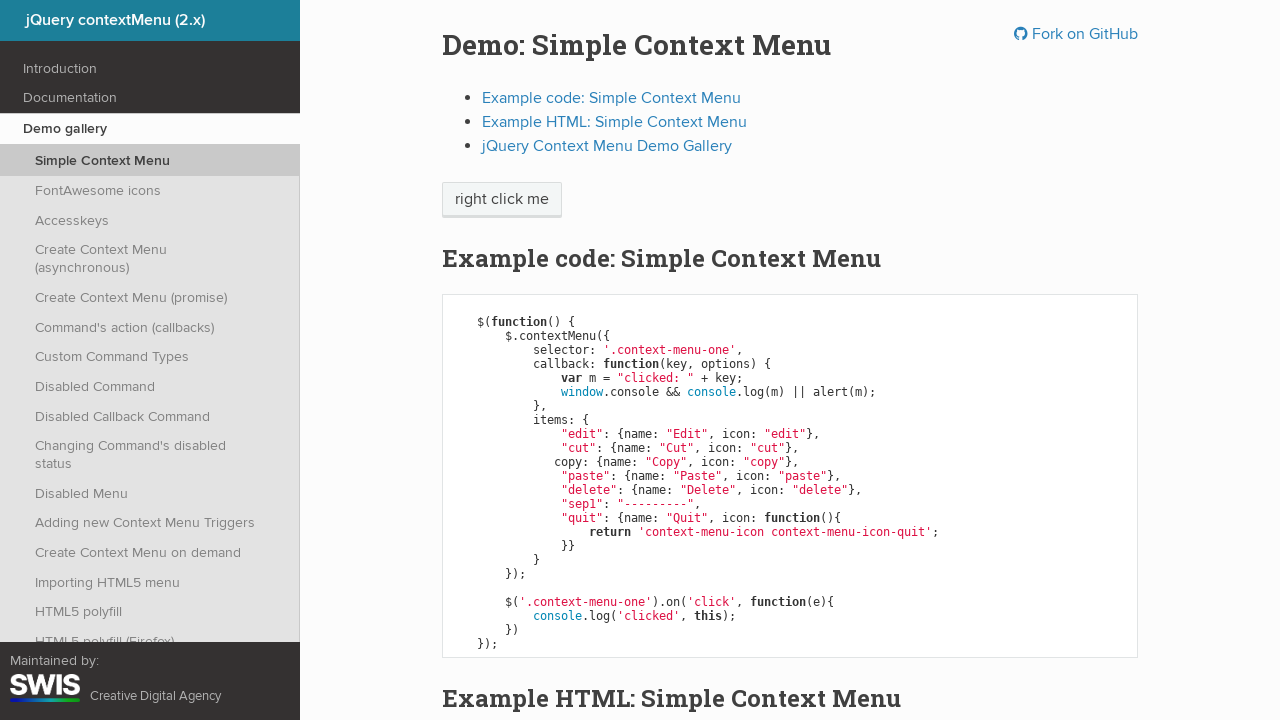